Tests Google PageSpeed Insights tool by entering a website URL and submitting it for analysis. Opens multiple browser tabs to test the tool with different URLs.

Starting URL: https://developers.google.com/speed/pagespeed/insights/

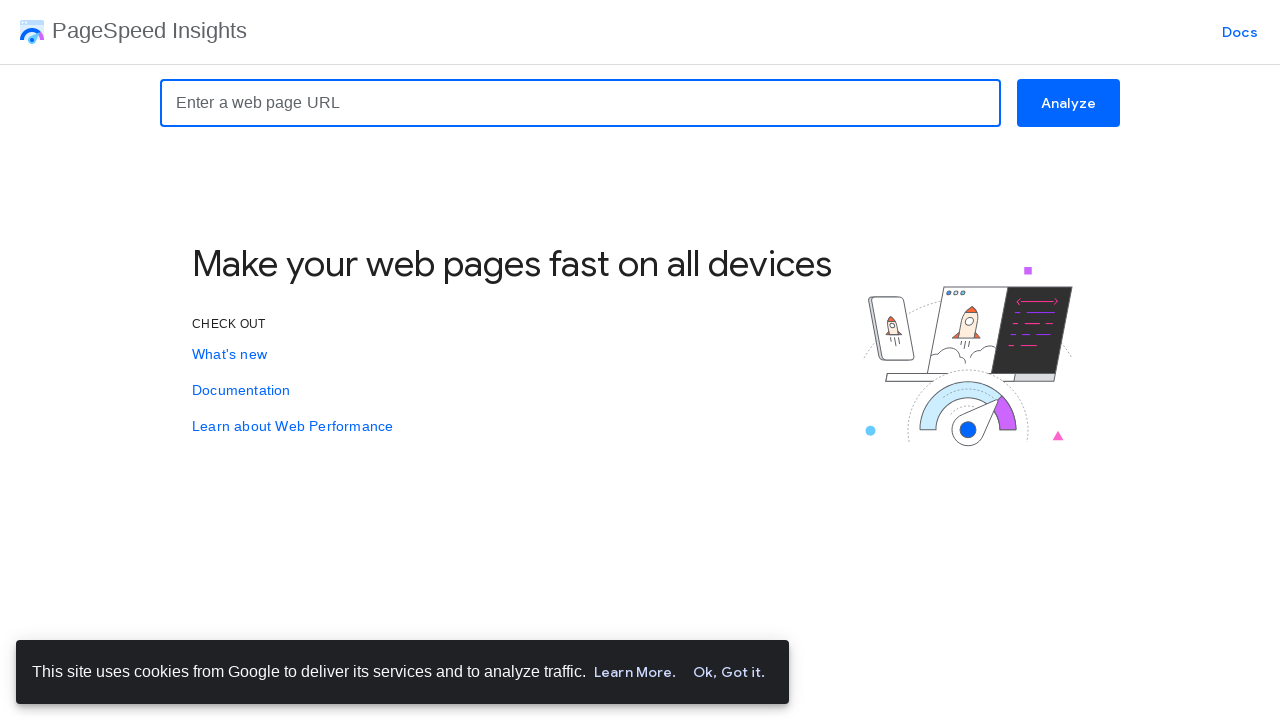

Filled URL field with Collision Center North Scottsdale URL on input[name='url']
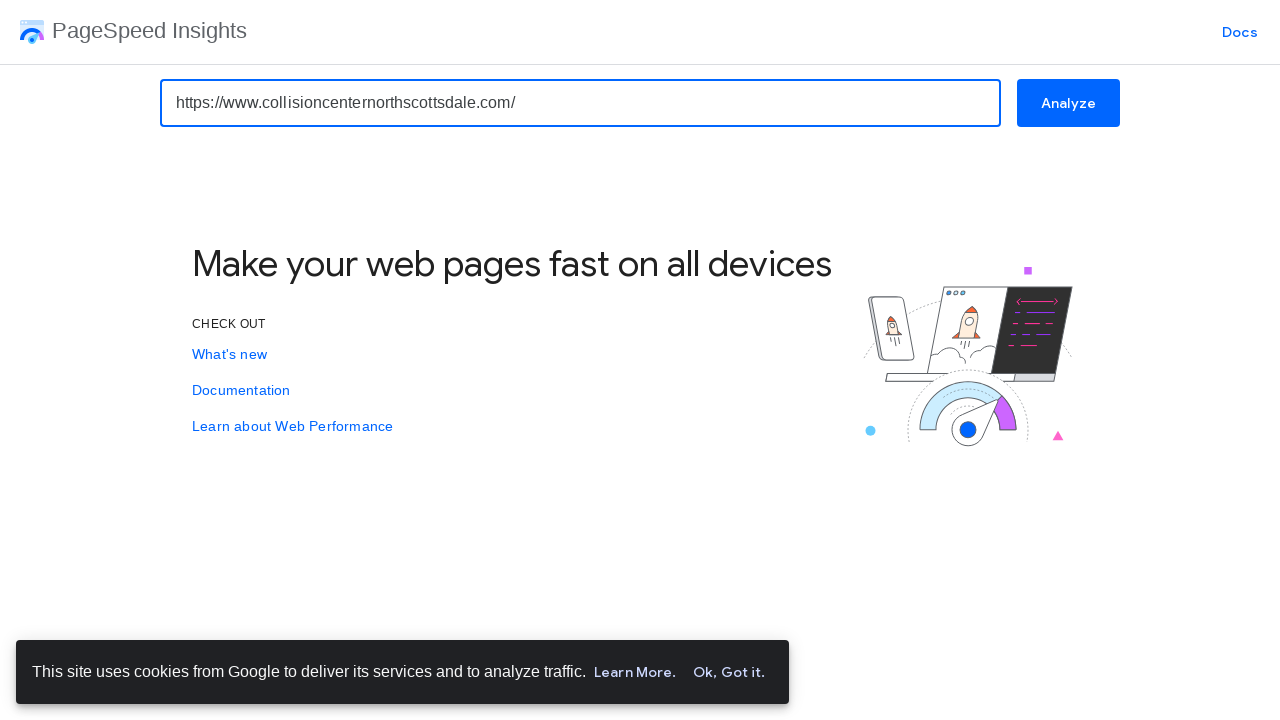

Submitted first URL for PageSpeed analysis (ACC) on input[name='url']
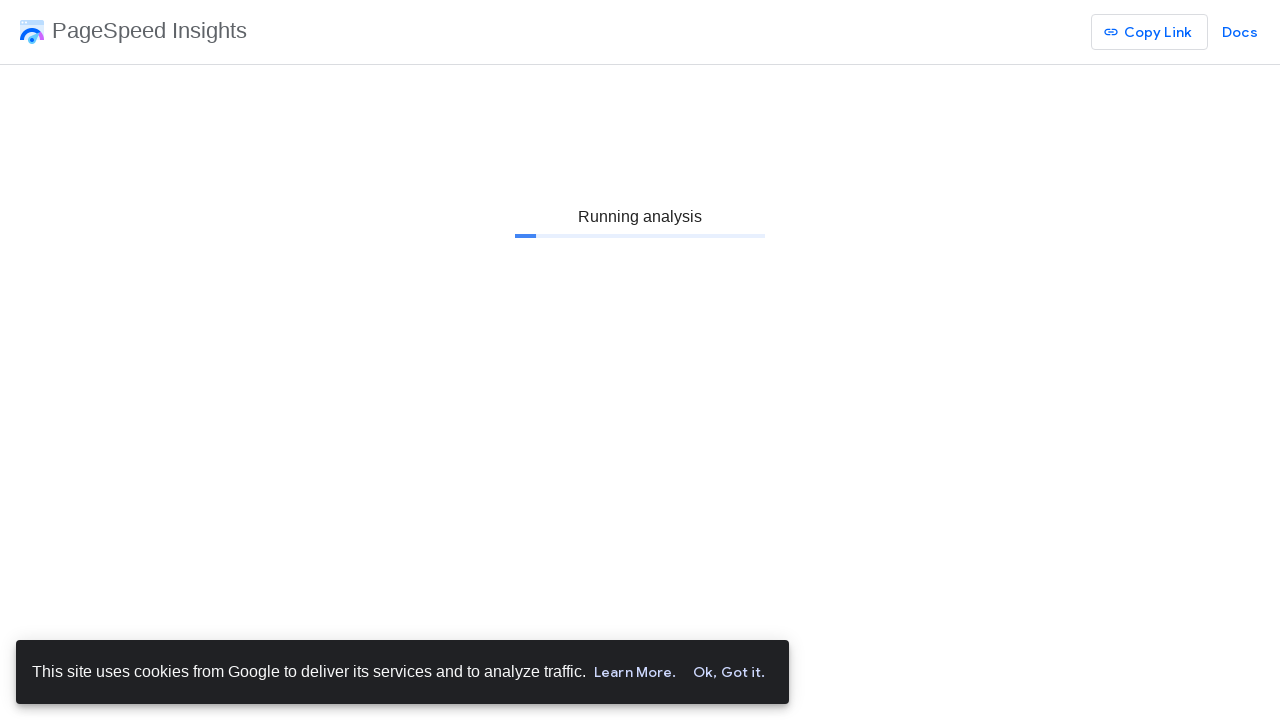

Opened new browser tab for Sunrise Jewelry USA test
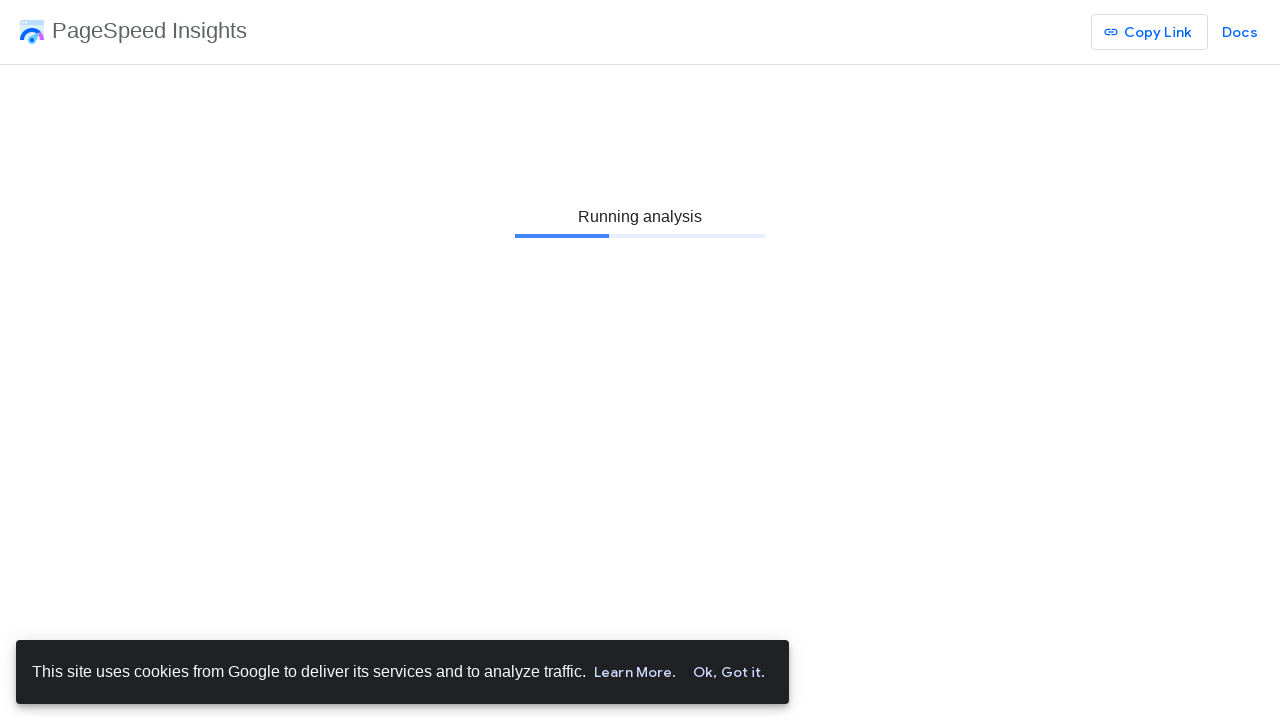

Navigated to PageSpeed Insights in second tab
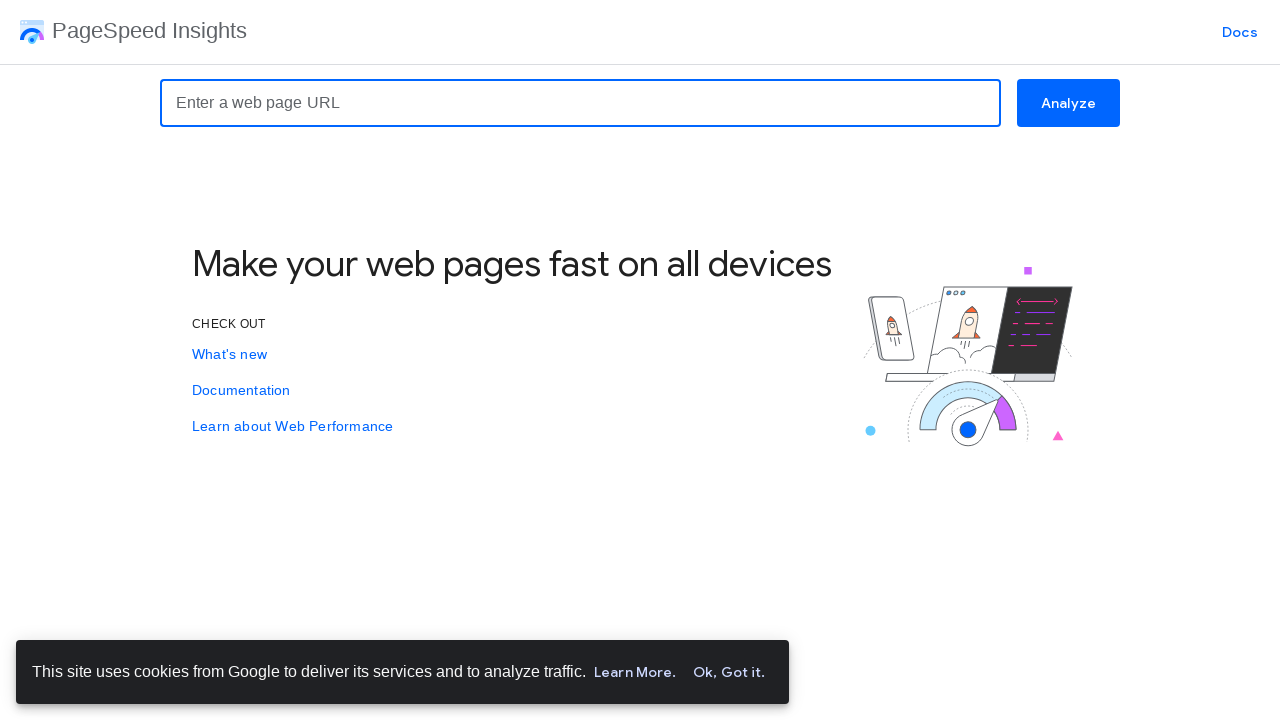

Filled URL field with Sunrise Jewelry USA URL in second tab on input[name='url']
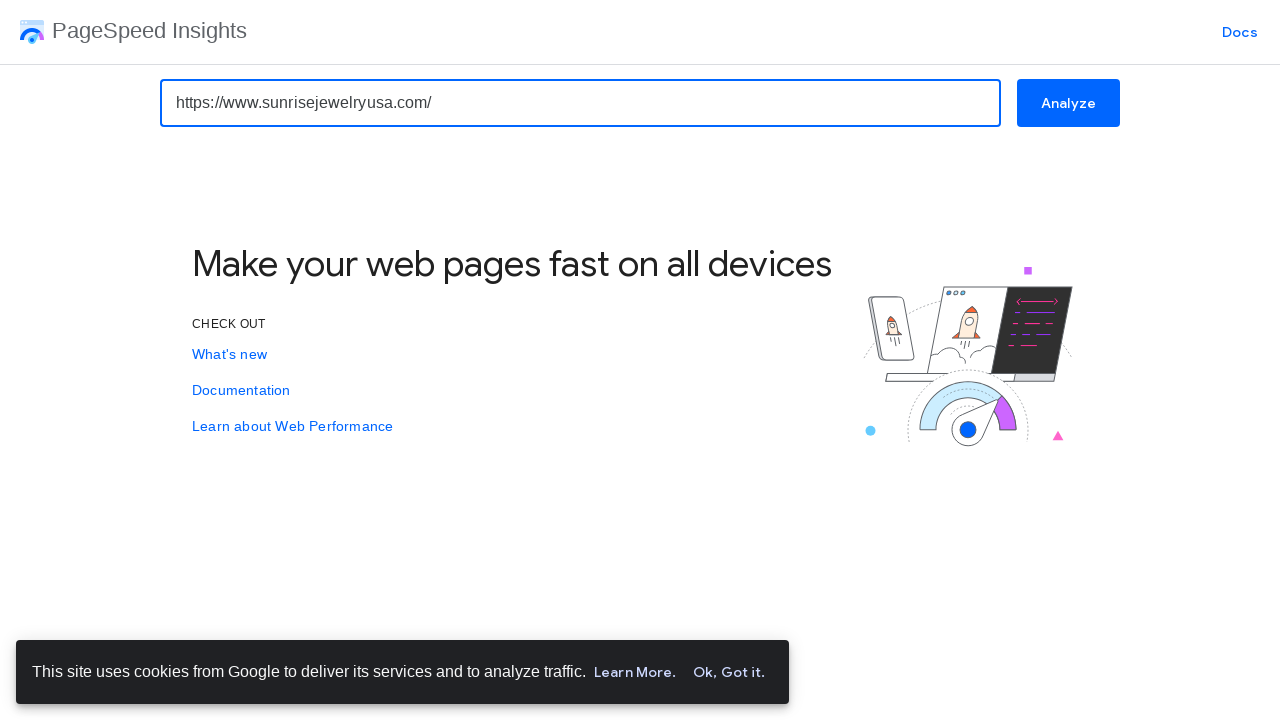

Submitted second URL for PageSpeed analysis (SJ) on input[name='url']
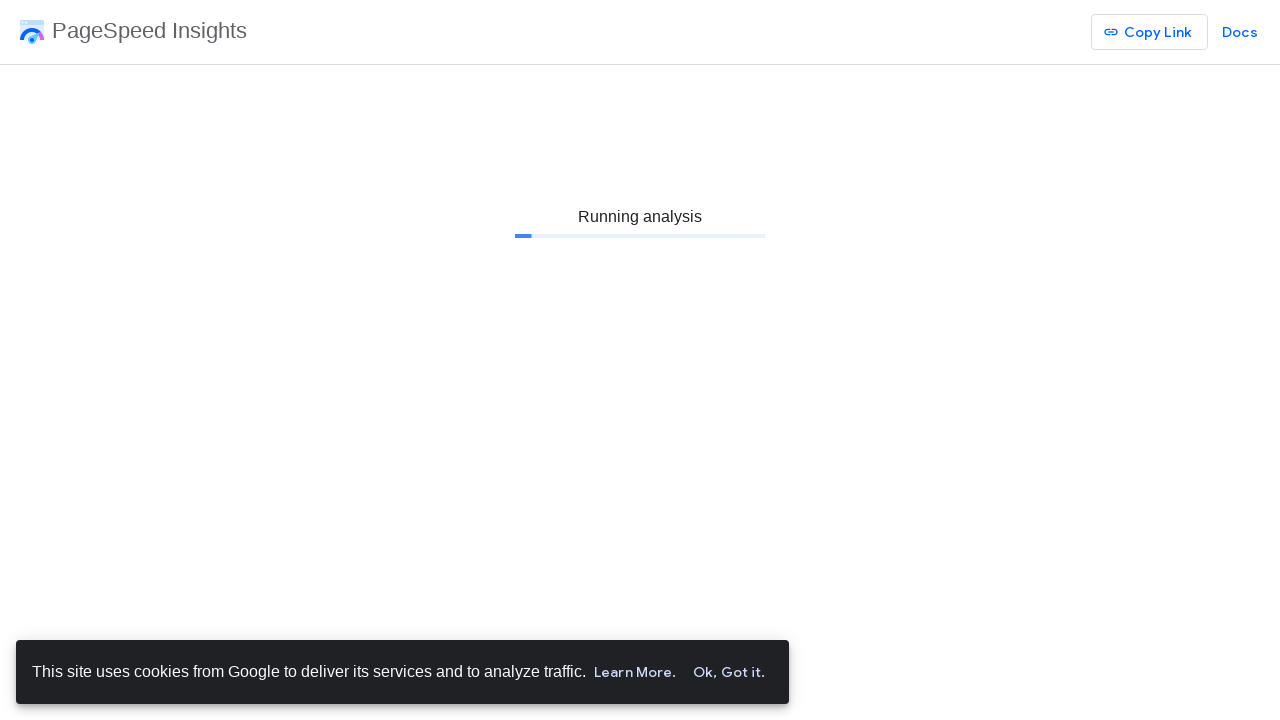

Opened new browser tab for American Leather USA test
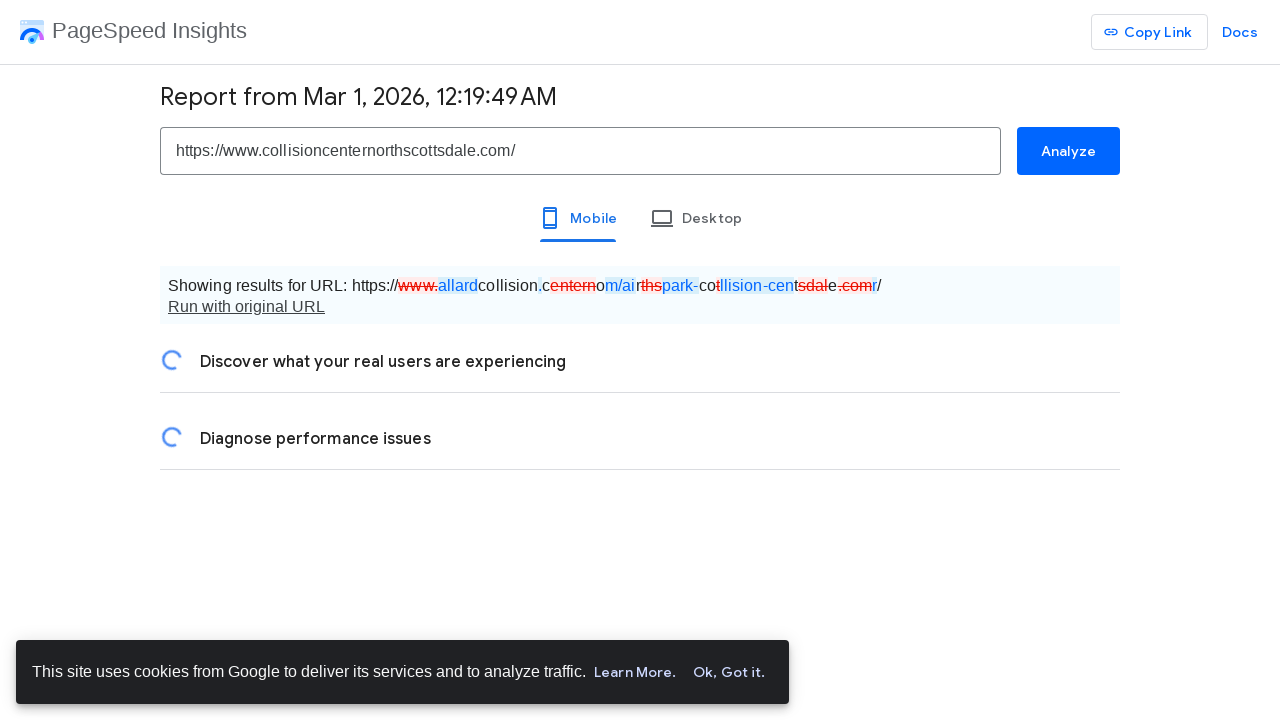

Navigated to PageSpeed Insights in third tab
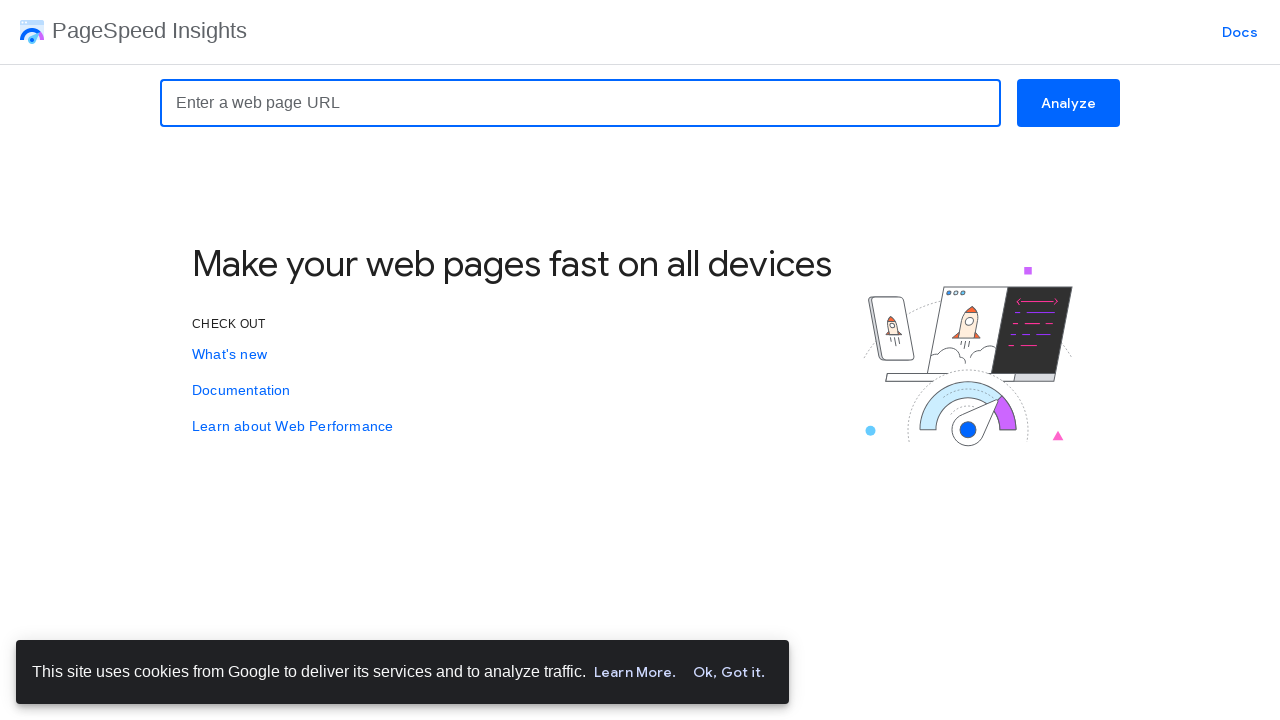

Filled URL field with American Leather USA URL in third tab on input[name='url']
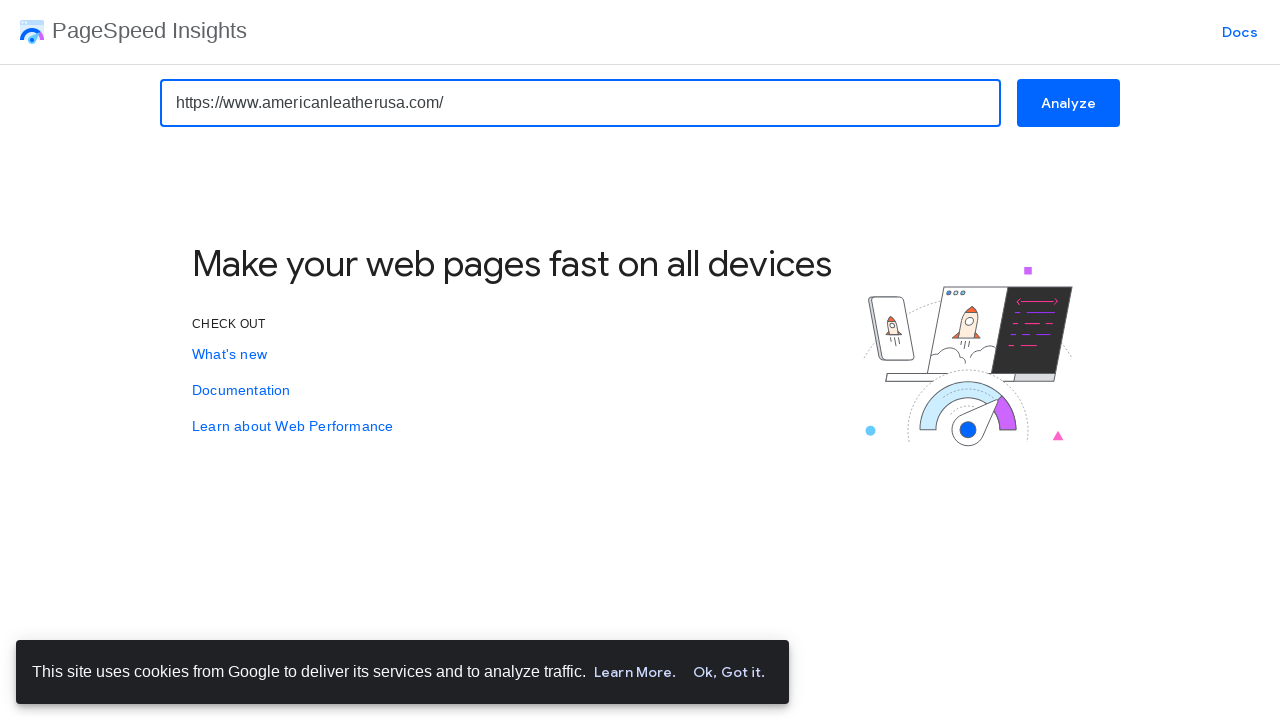

Submitted third URL for PageSpeed analysis (AL) on input[name='url']
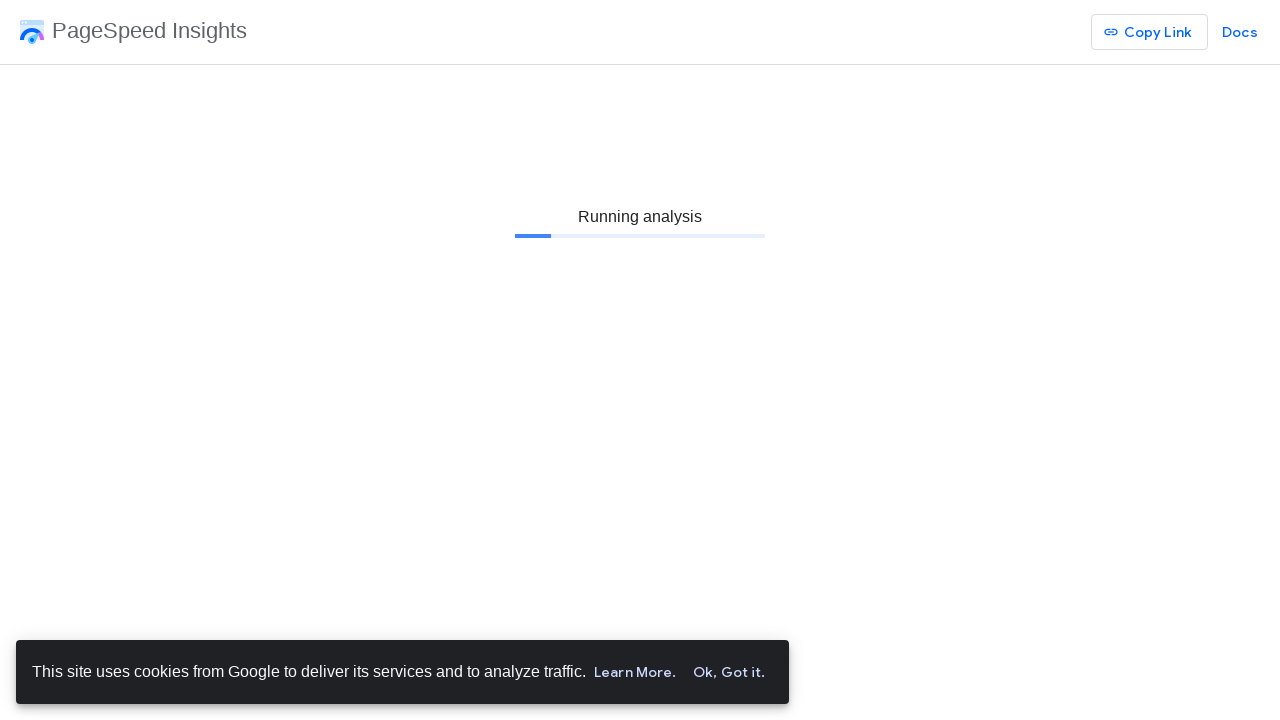

Opened new browser tab for PrimeView test
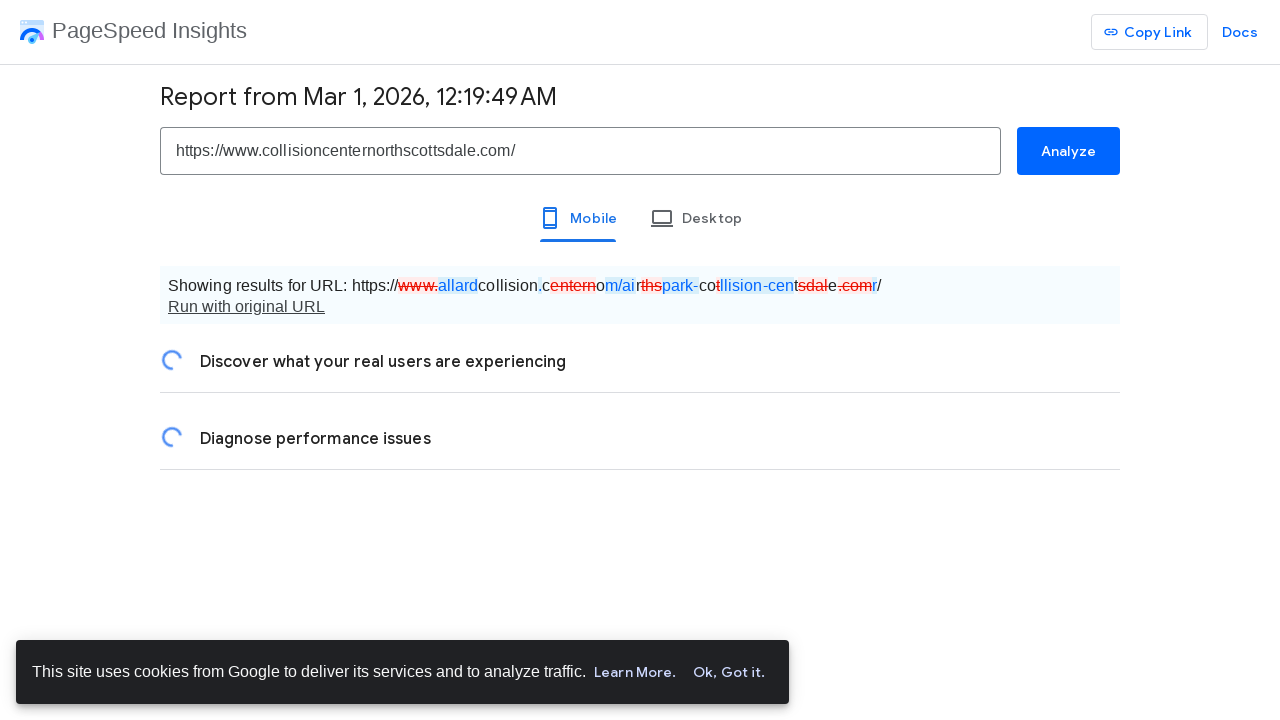

Navigated to PageSpeed Insights in fourth tab
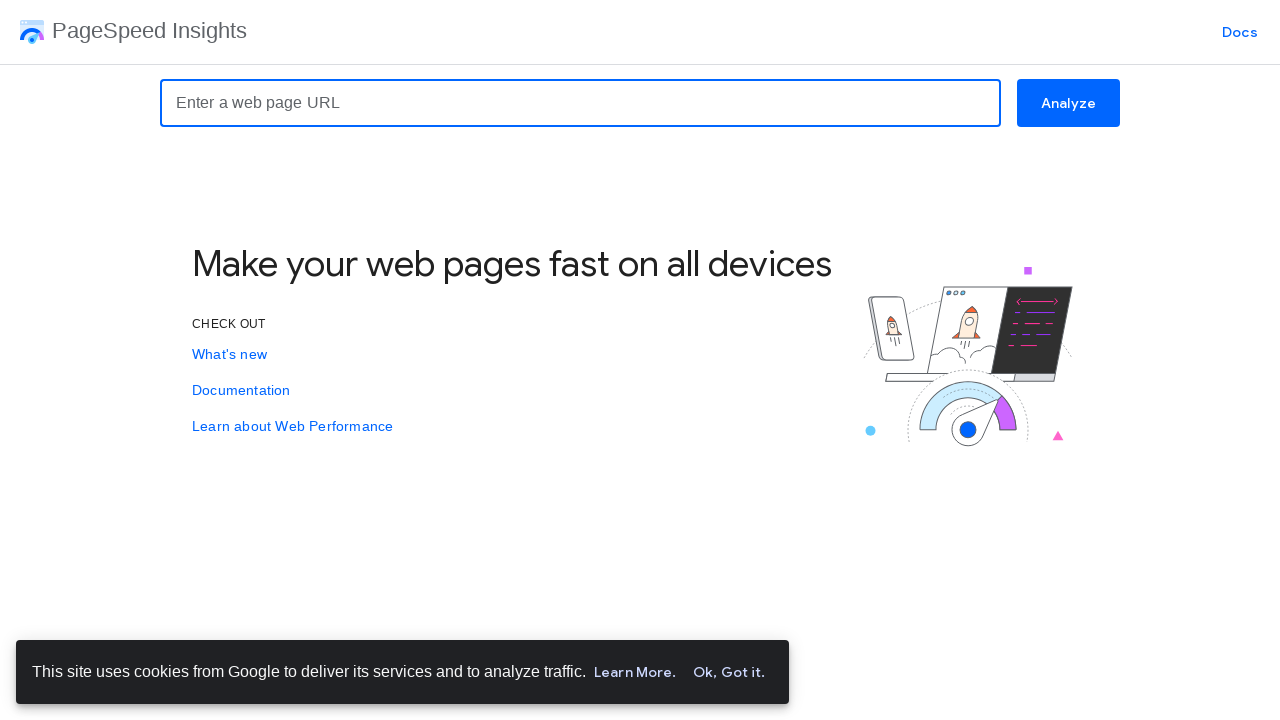

Filled URL field with PrimeView URL in fourth tab on input[name='url']
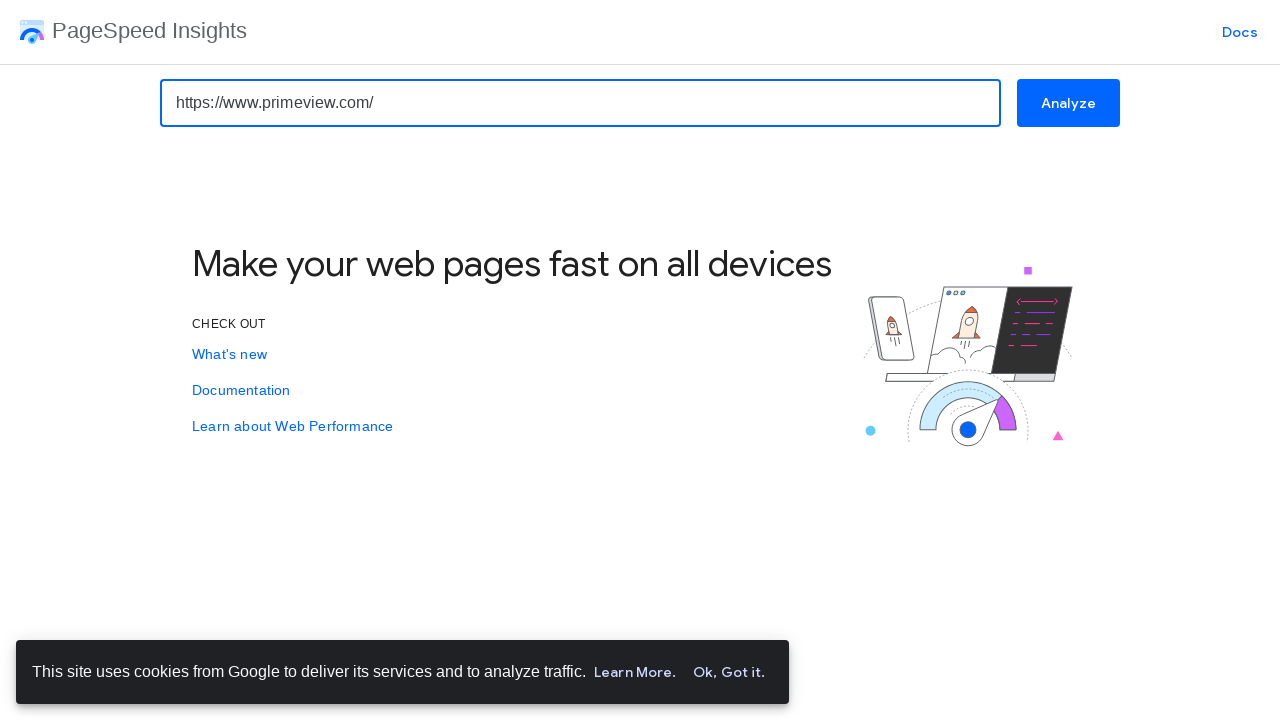

Submitted fourth URL for PageSpeed analysis (PV) on input[name='url']
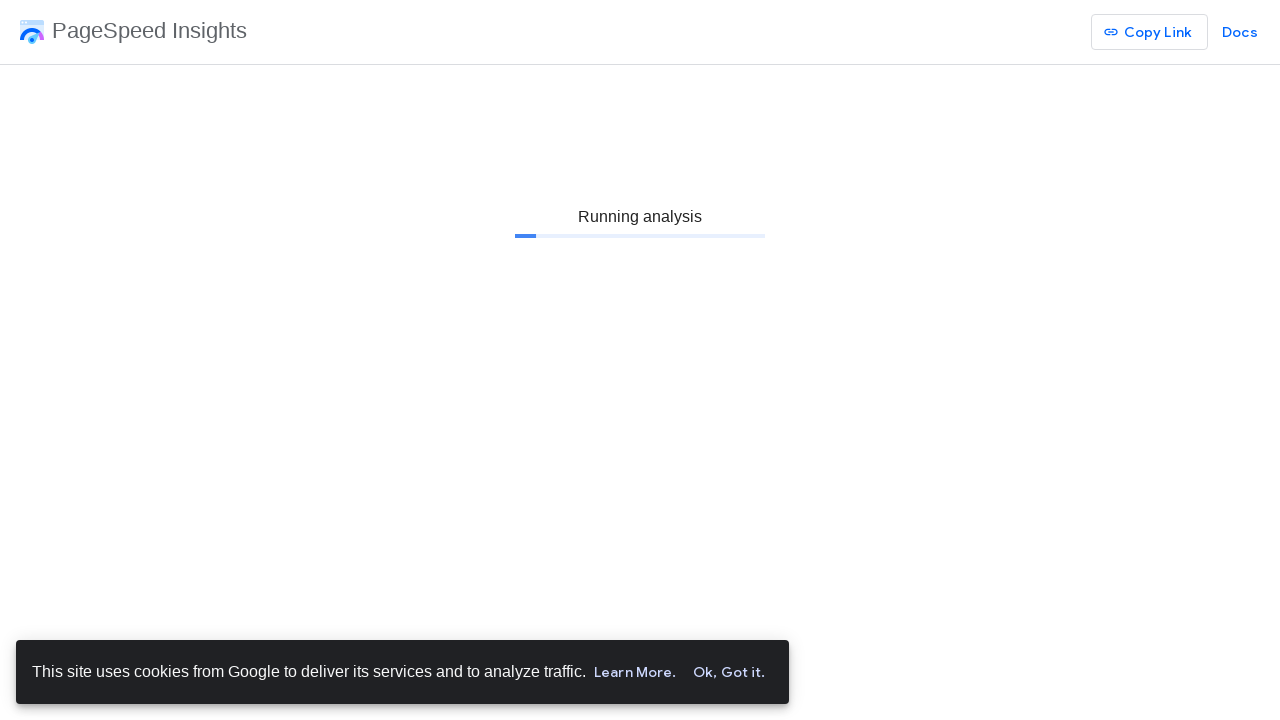

Opened new browser tab for Biltmore Loan and Jewelry test
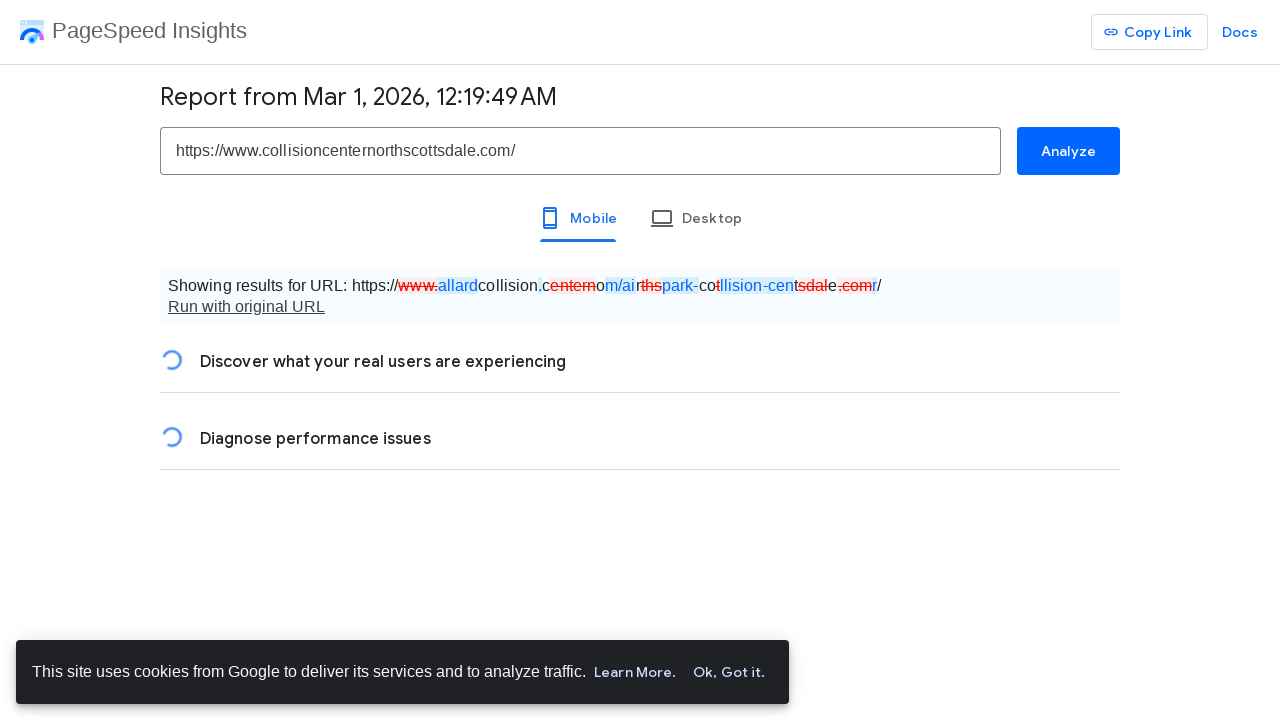

Navigated to PageSpeed Insights in fifth tab
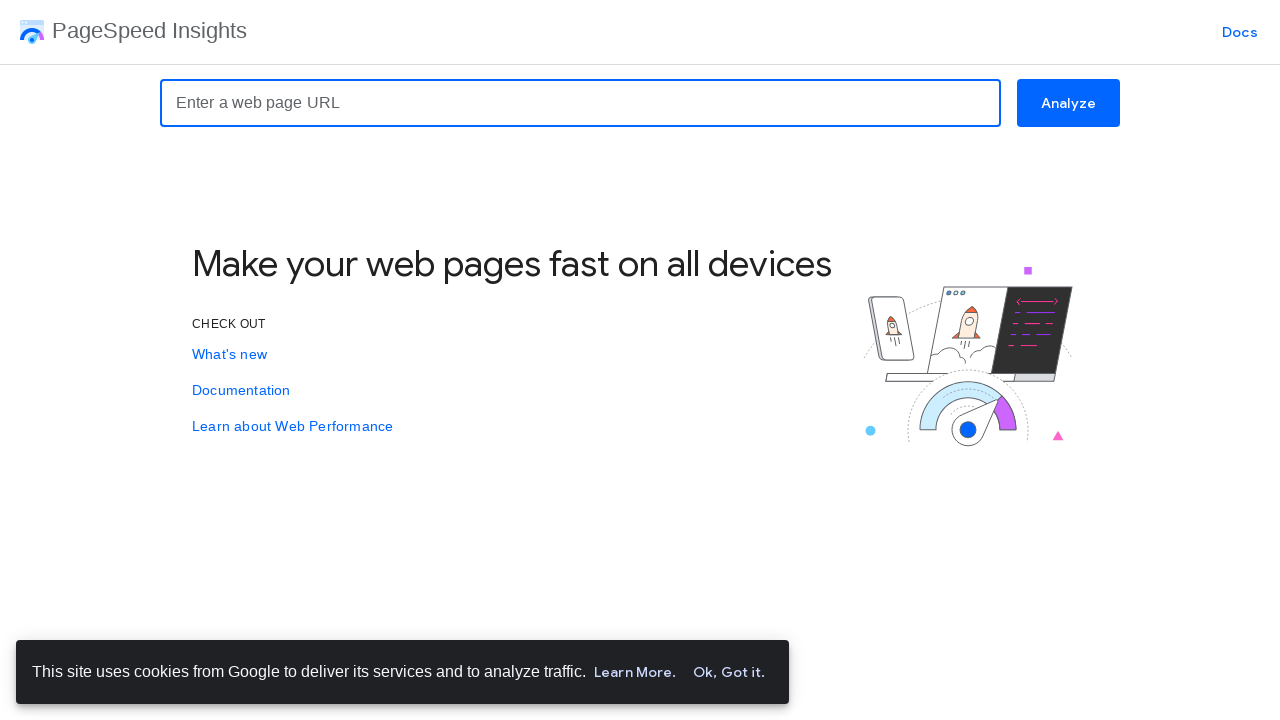

Filled URL field with Biltmore Loan and Jewelry URL in fifth tab on input[name='url']
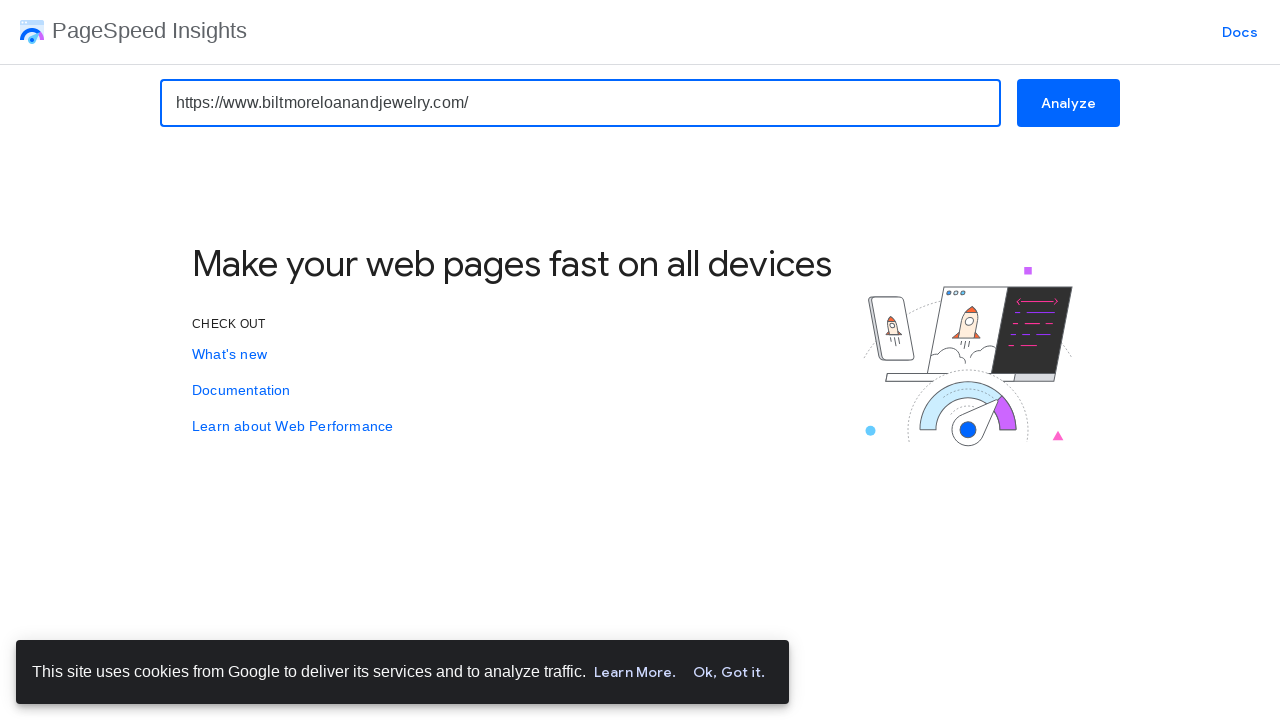

Submitted fifth URL for PageSpeed analysis (BLJ) on input[name='url']
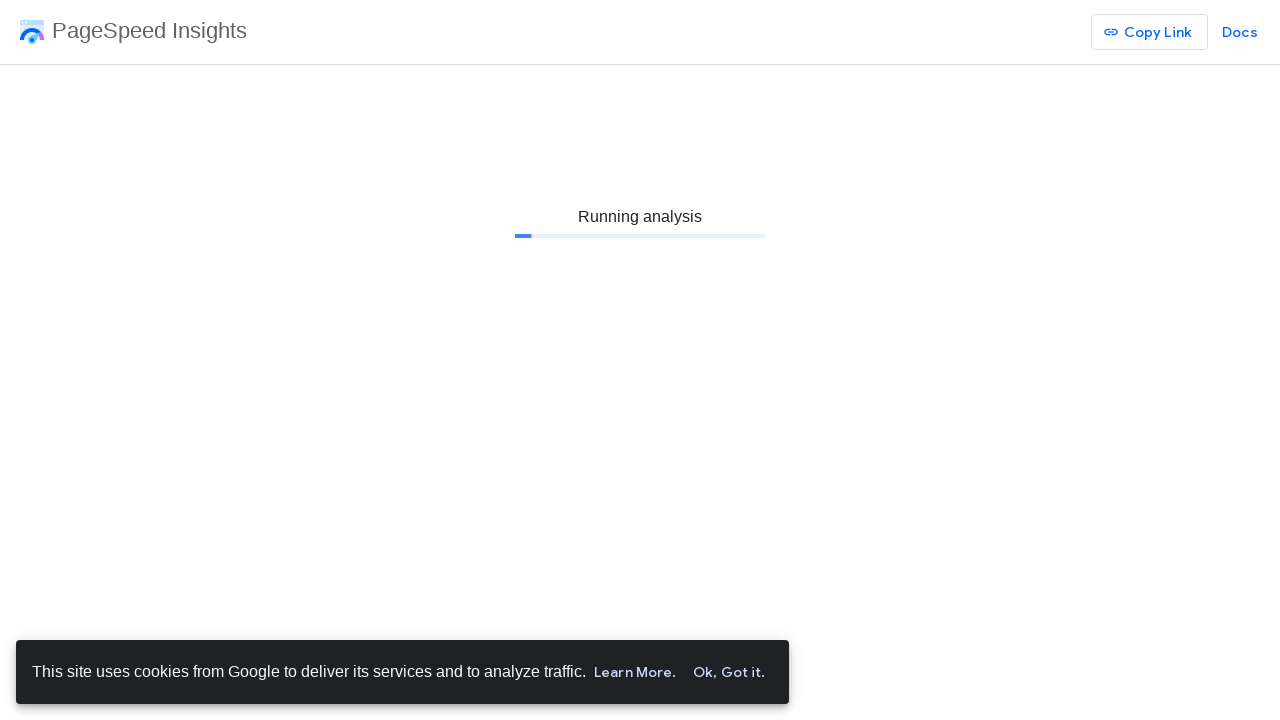

Opened new browser tab for Lignans test
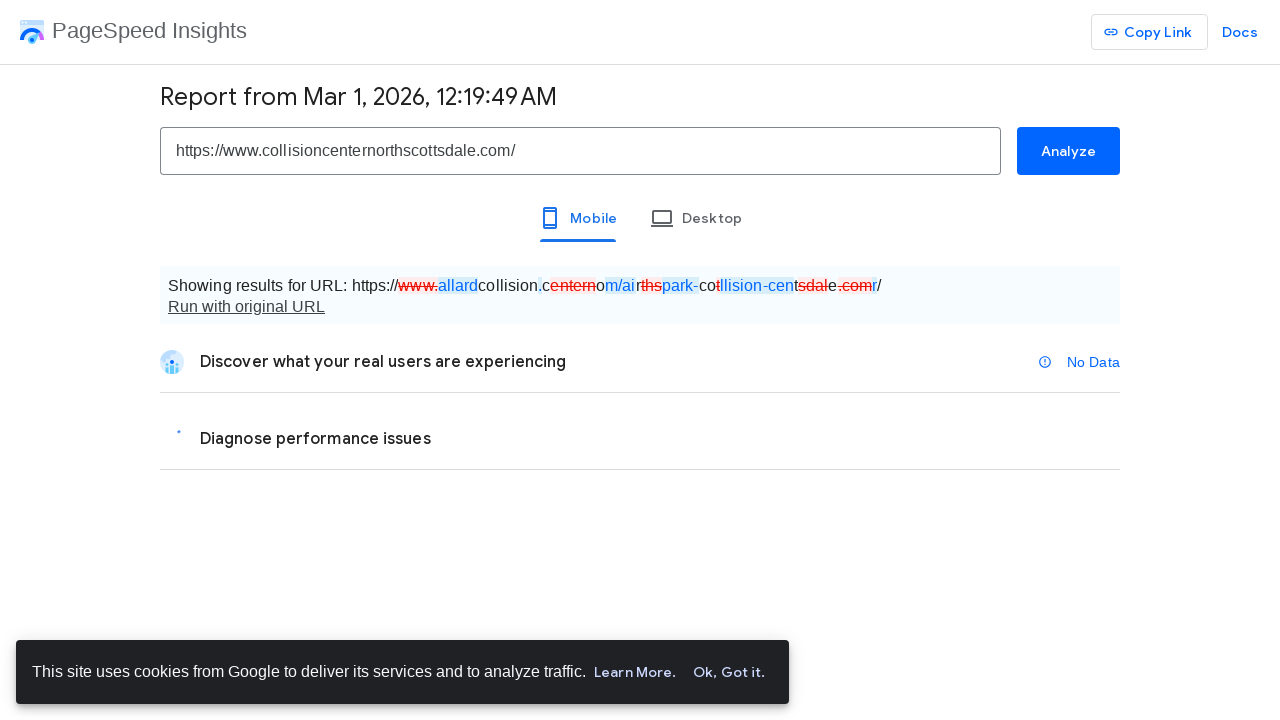

Navigated to PageSpeed Insights in sixth tab
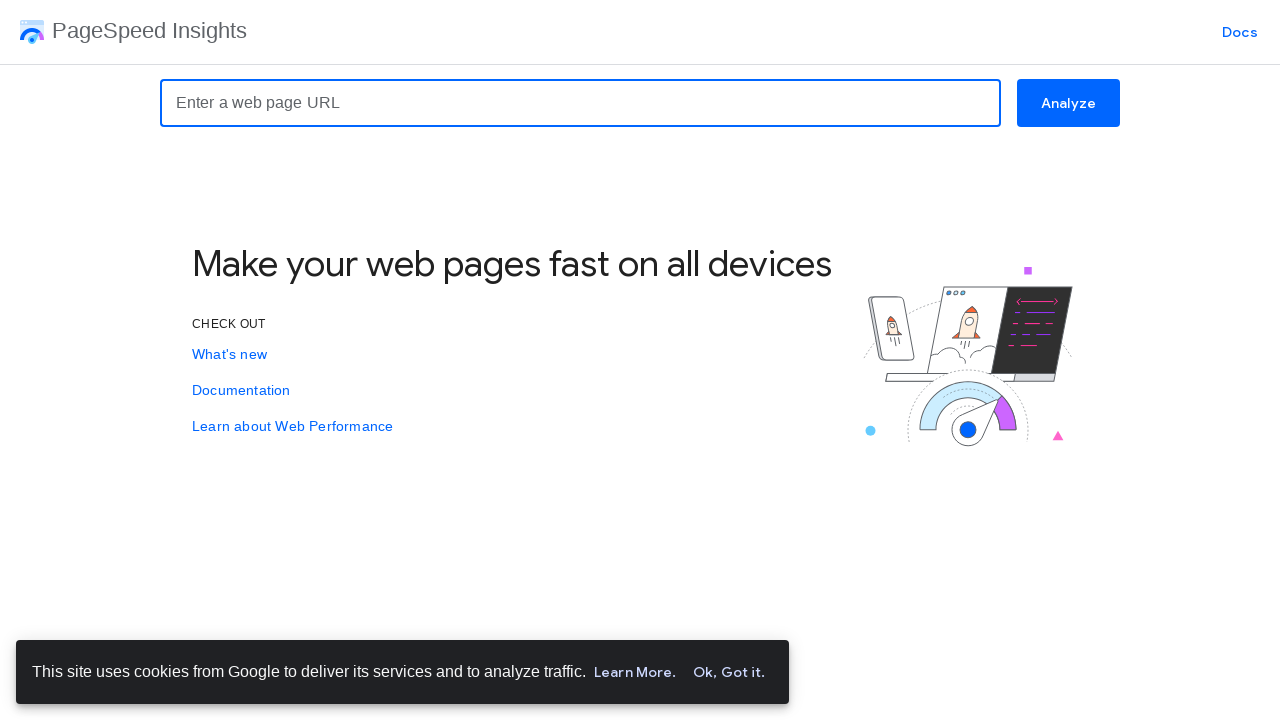

Filled URL field with Lignans URL in sixth tab on input[name='url']
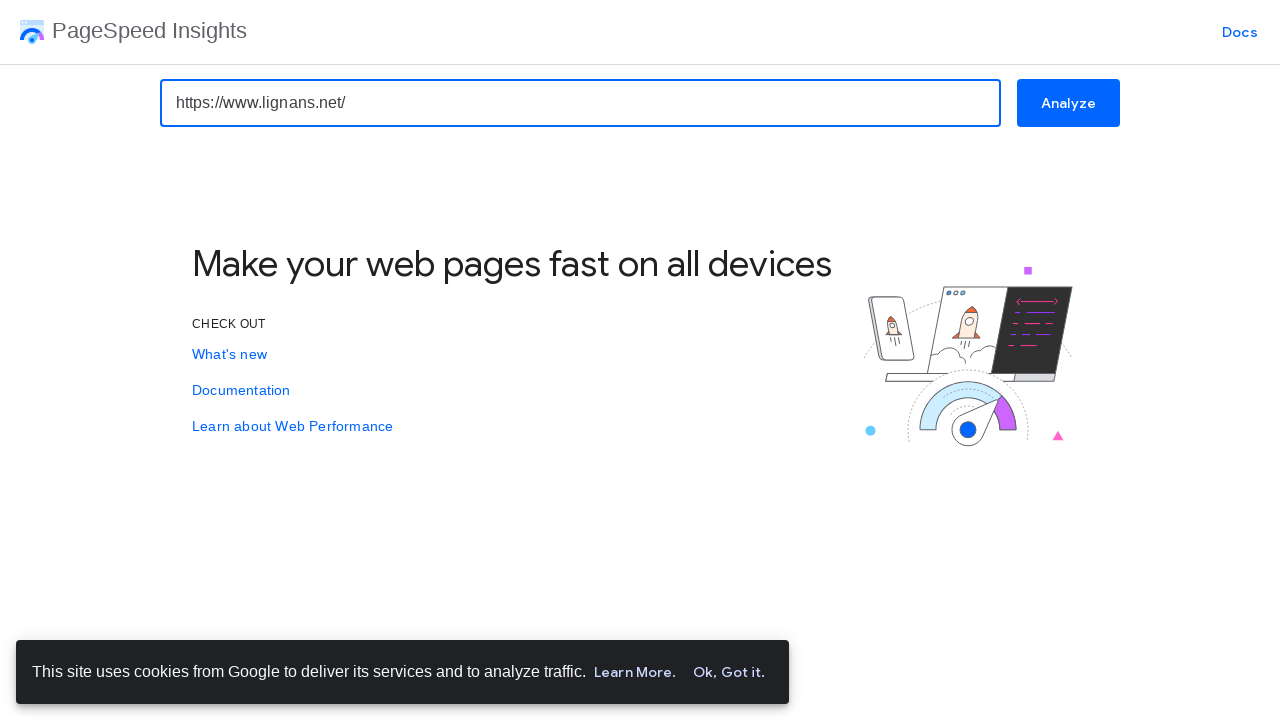

Submitted sixth URL for PageSpeed analysis (LIGNANS) on input[name='url']
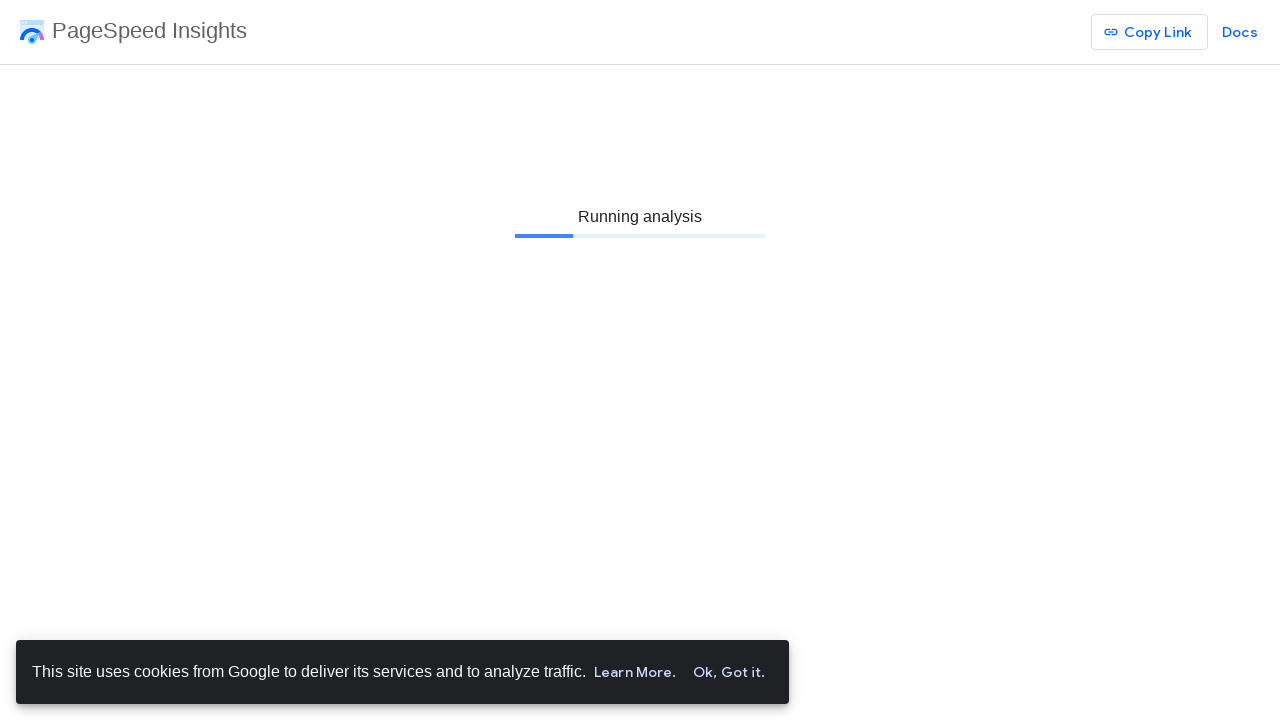

Opened new browser tab for New Hope Medical Center test
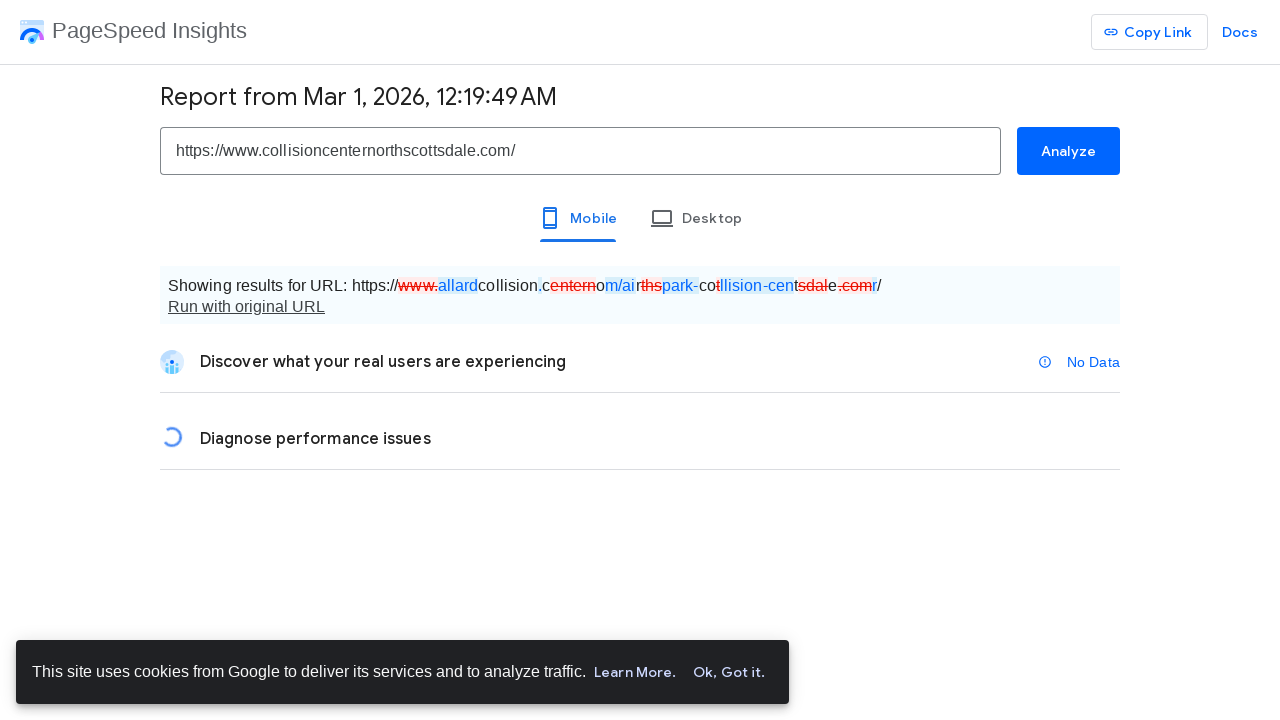

Navigated to PageSpeed Insights in seventh tab
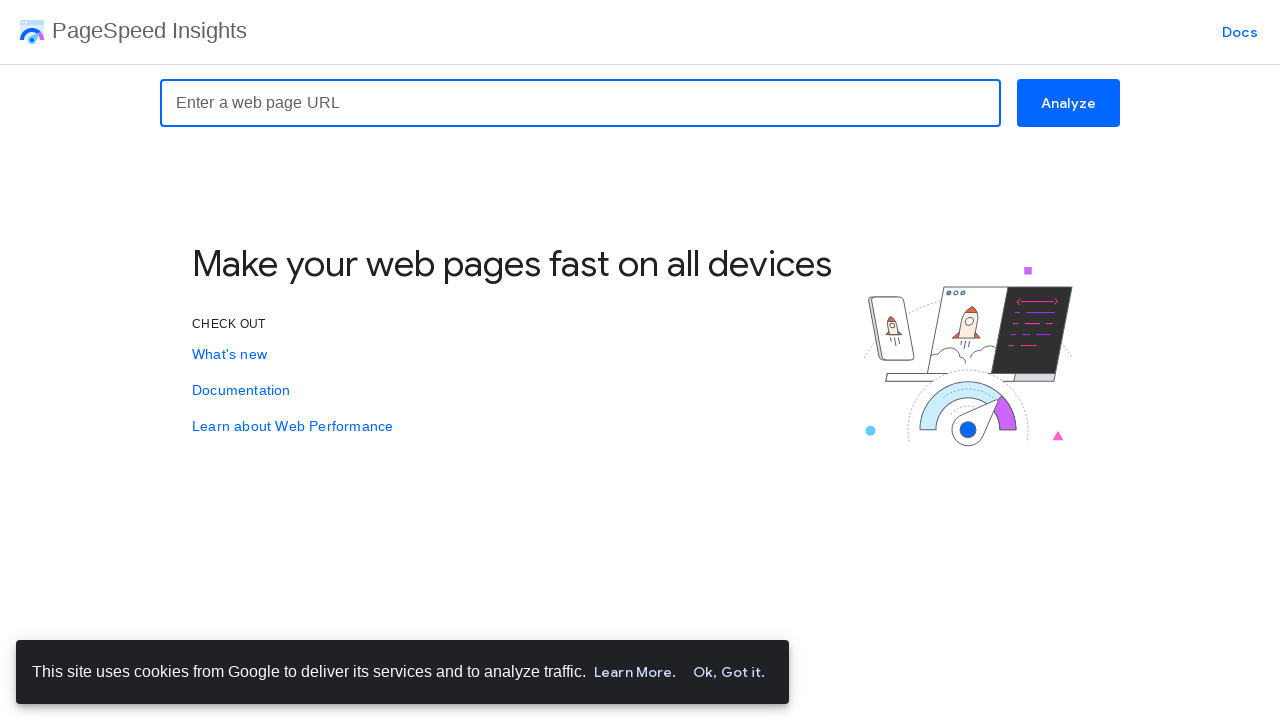

Filled URL field with New Hope Medical Center URL in seventh tab on input[name='url']
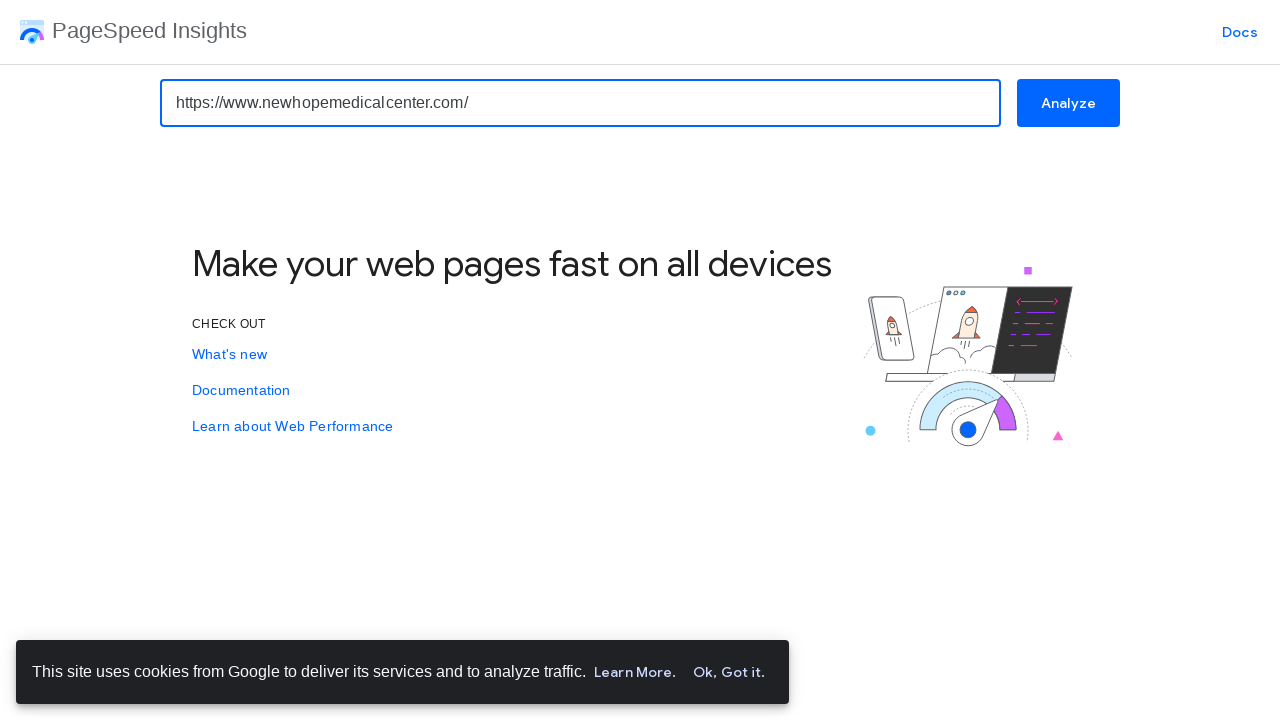

Submitted seventh URL for PageSpeed analysis (NHU) on input[name='url']
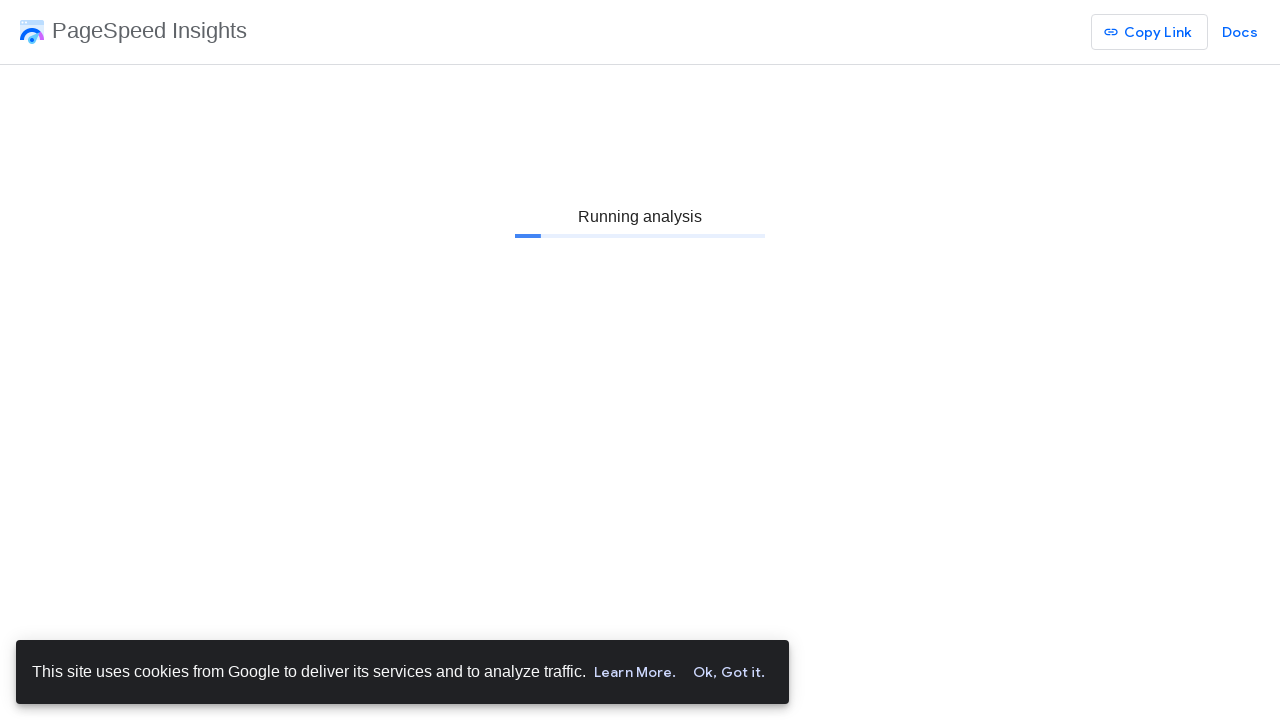

Opened new browser tab for Fredda Branyon test
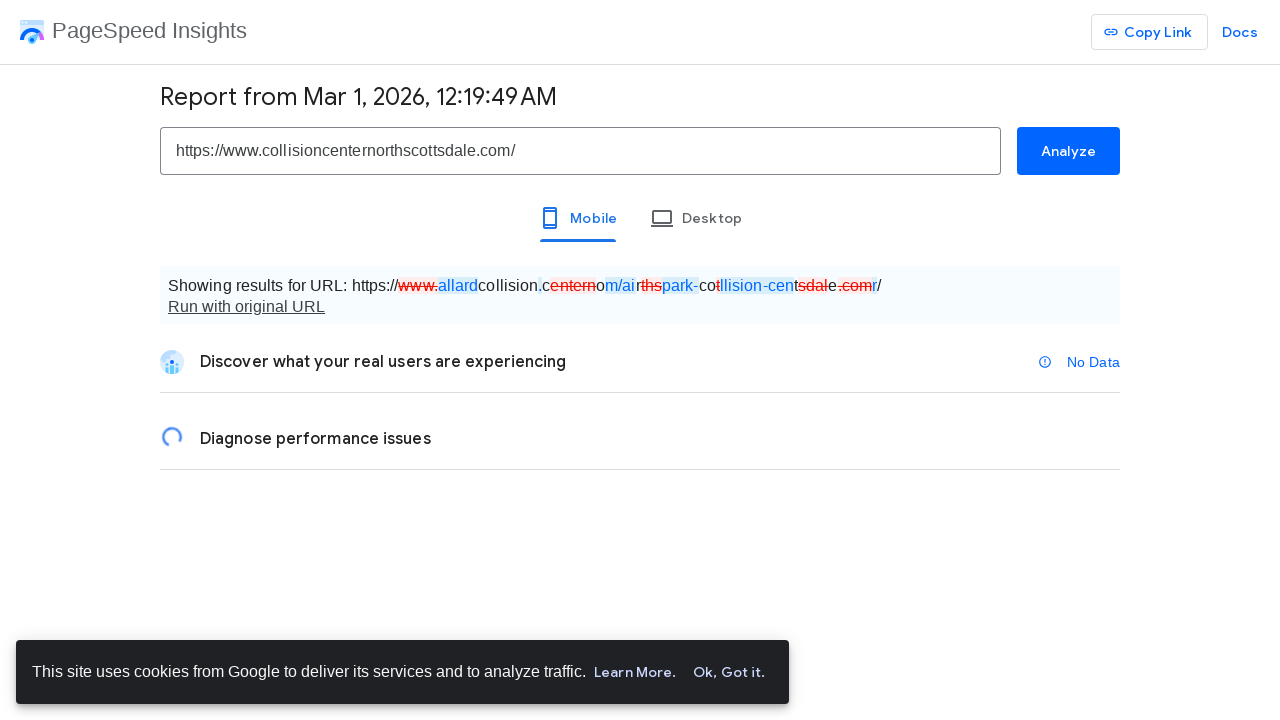

Navigated to PageSpeed Insights in eighth tab
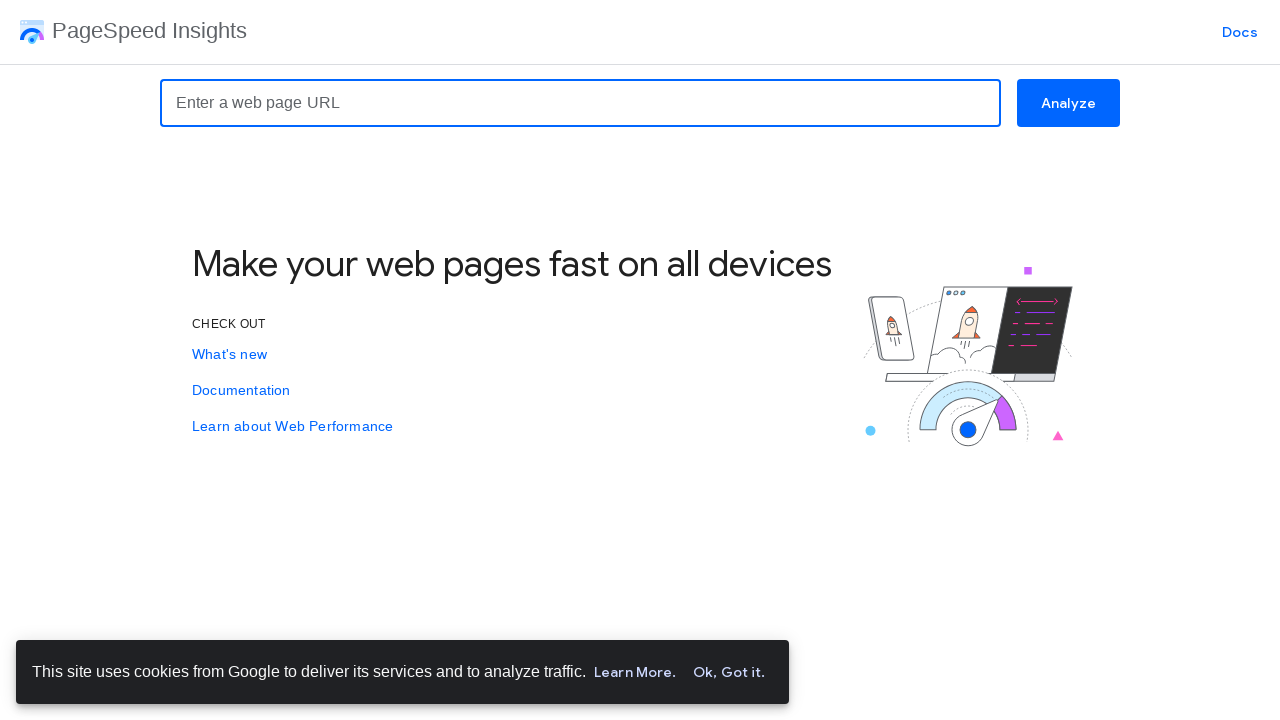

Filled URL field with Fredda Branyon URL in eighth tab on input[name='url']
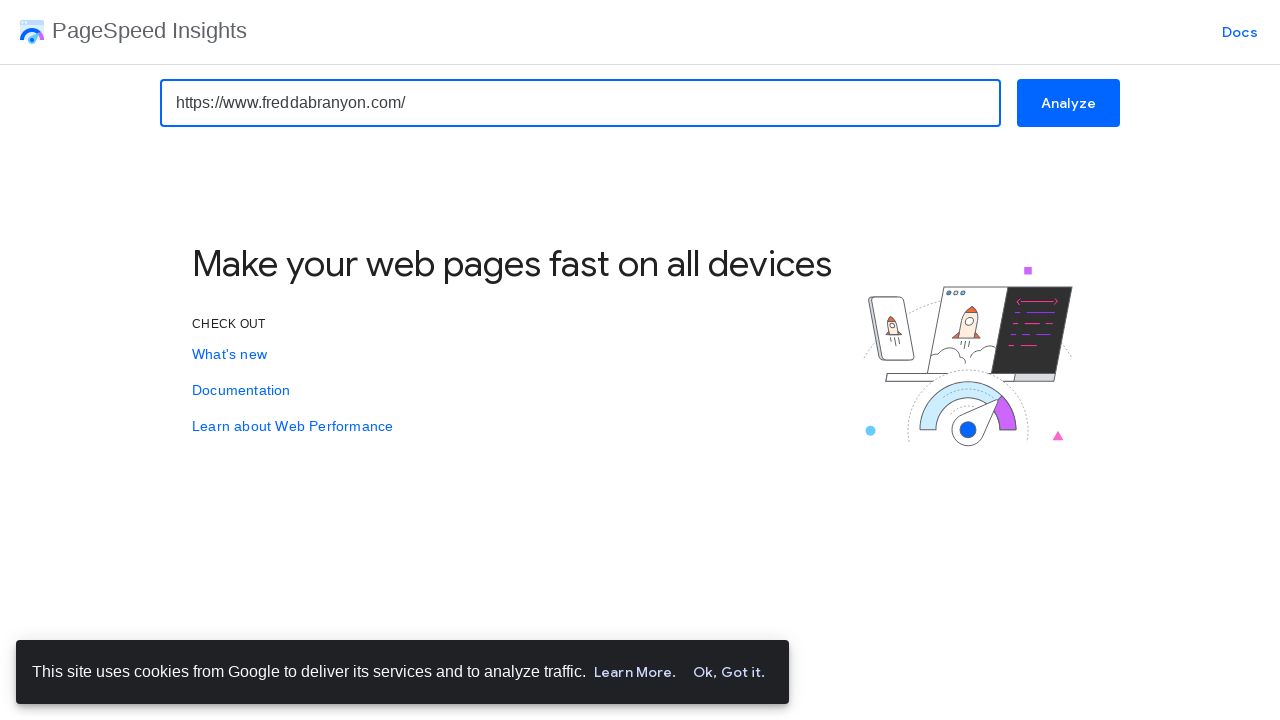

Submitted eighth URL for PageSpeed analysis (FREDDA BRANYON) on input[name='url']
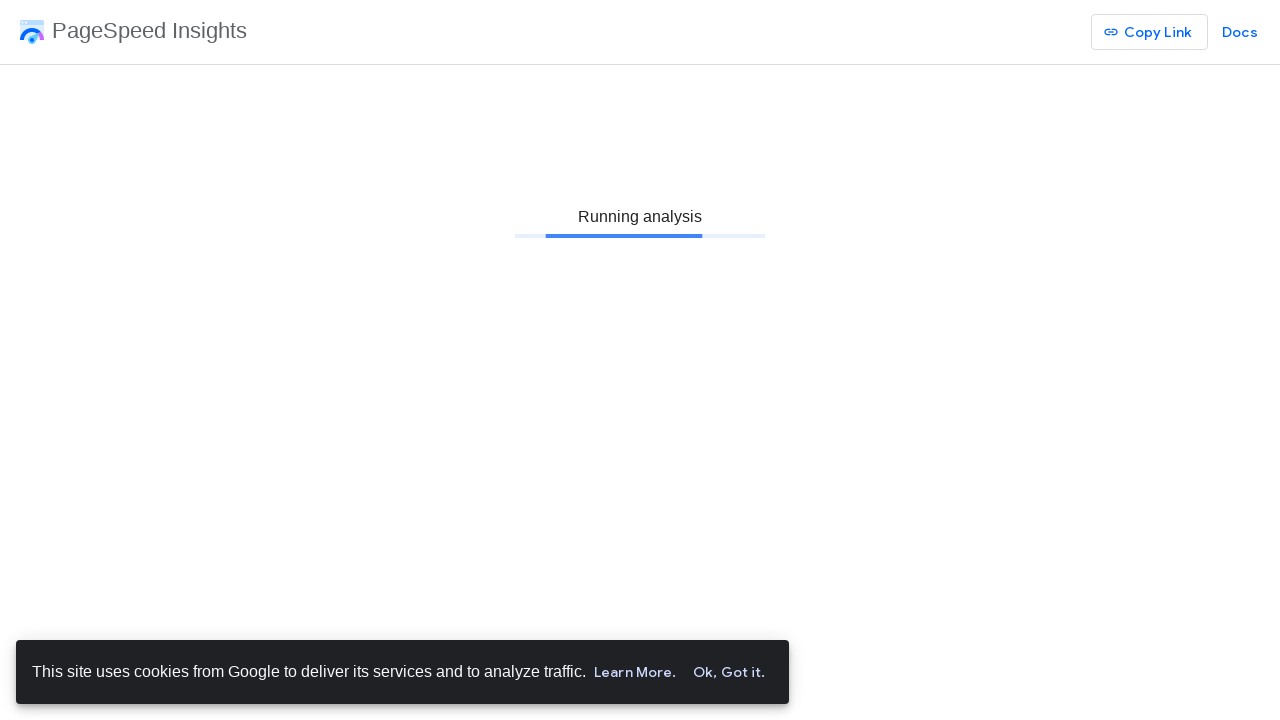

Opened new browser tab for Everything Just Rocks test
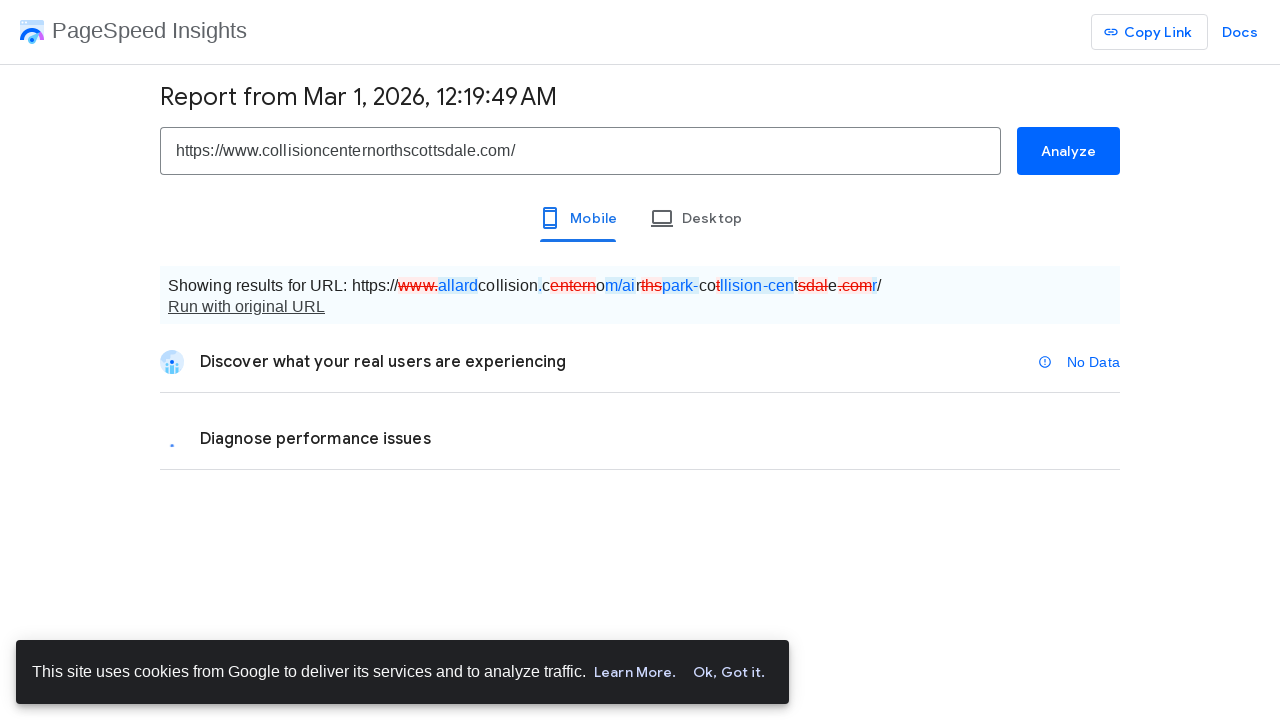

Navigated to PageSpeed Insights in ninth tab
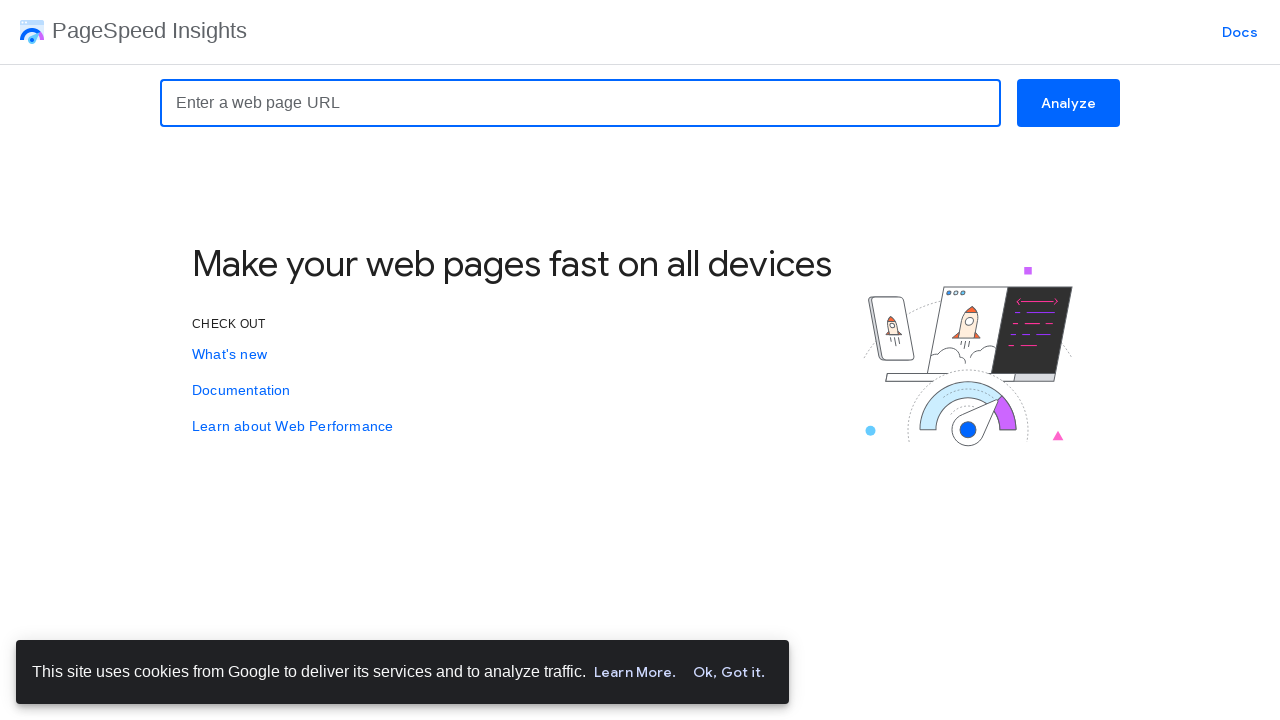

Filled URL field with Everything Just Rocks URL in ninth tab on input[name='url']
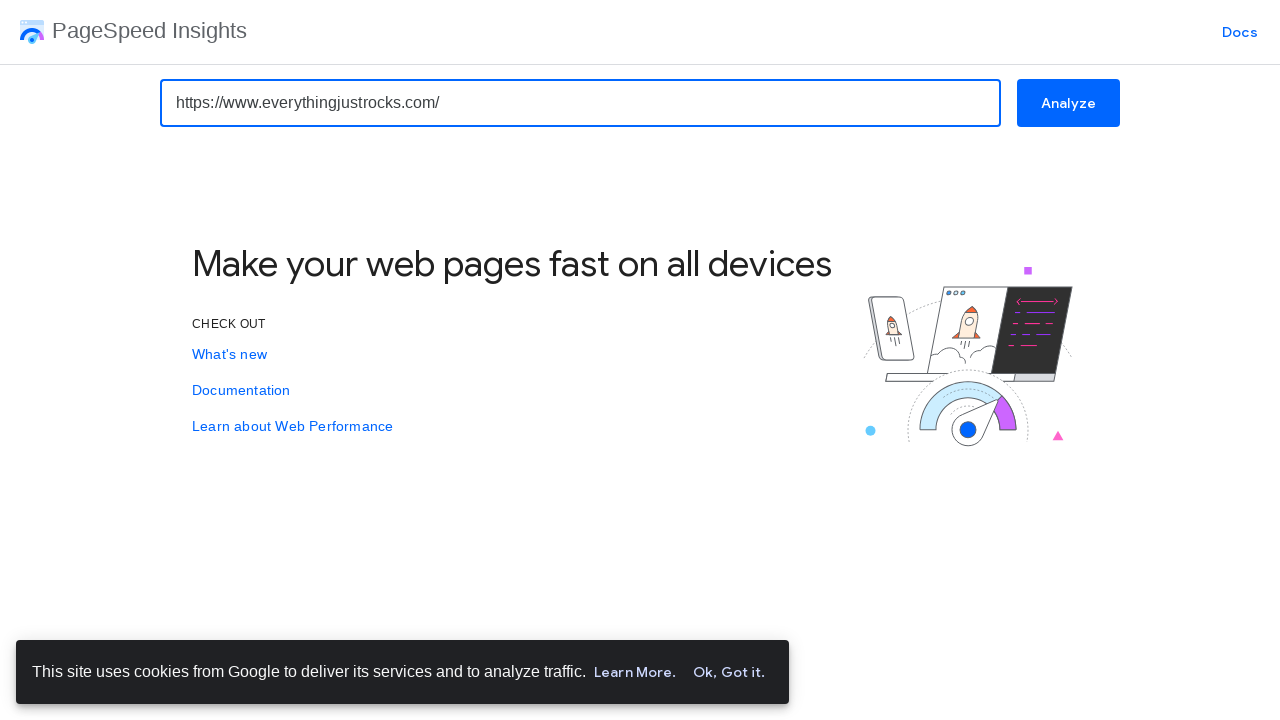

Submitted ninth URL for PageSpeed analysis (EJR) on input[name='url']
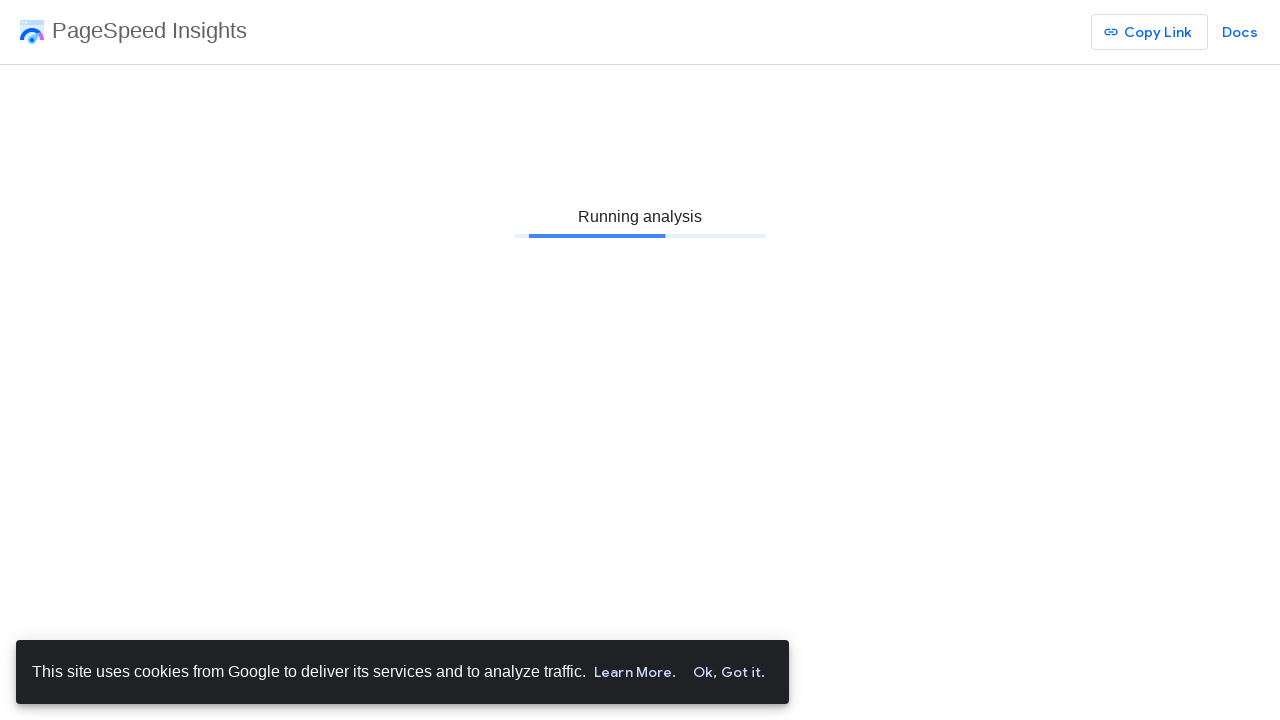

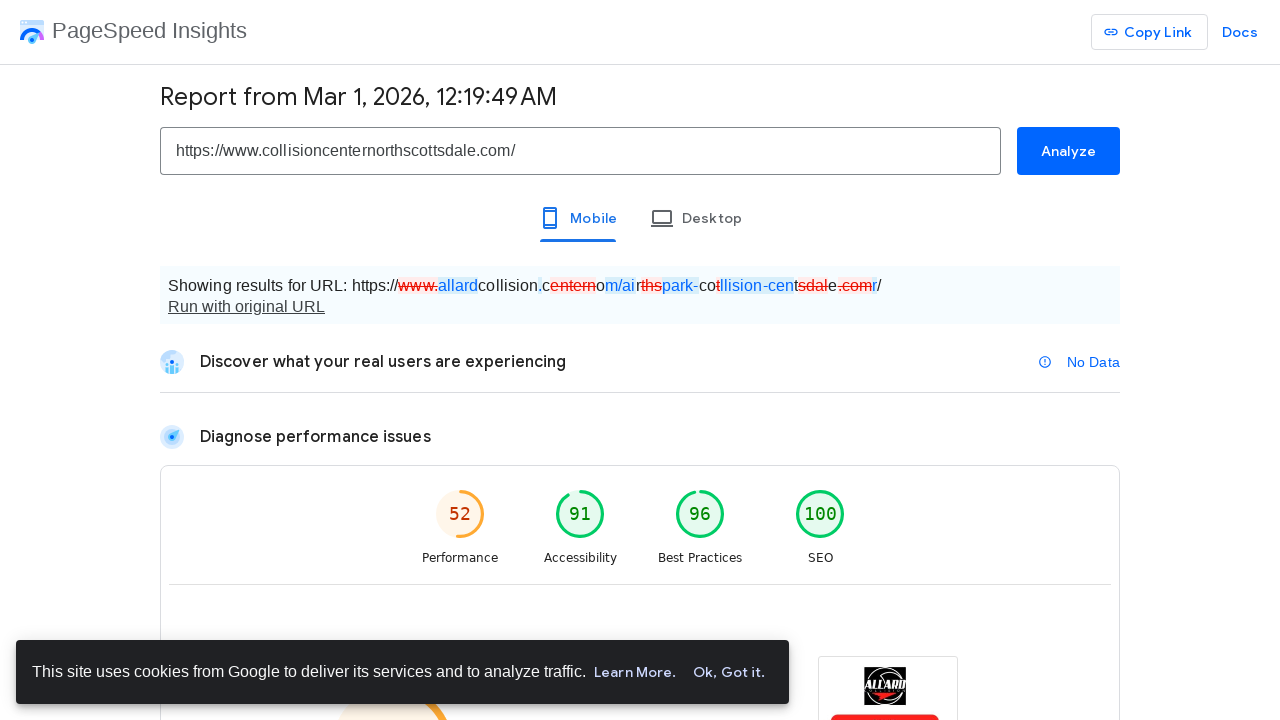